Tests prompt dialog flow with cancel action by entering year then dismissing confirmation

Starting URL: https://antoniotrindade.com.br/treinoautomacao/elementsweb.html

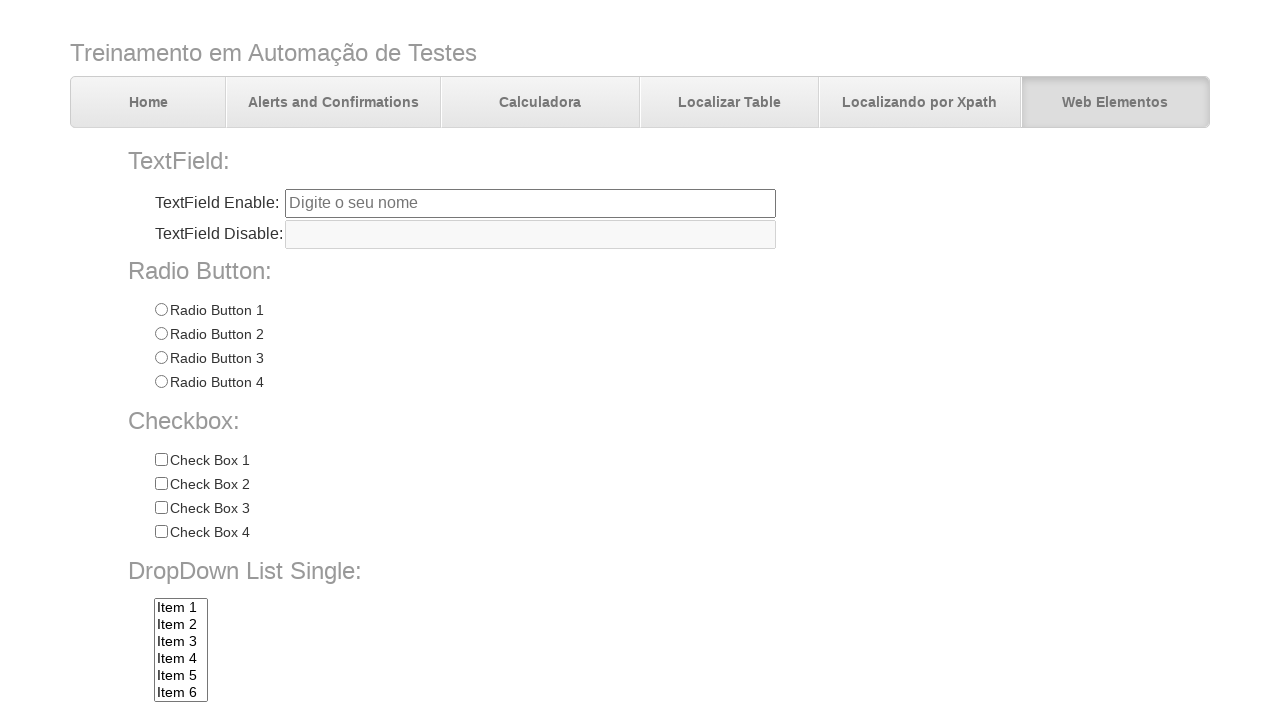

Dialog handler registered
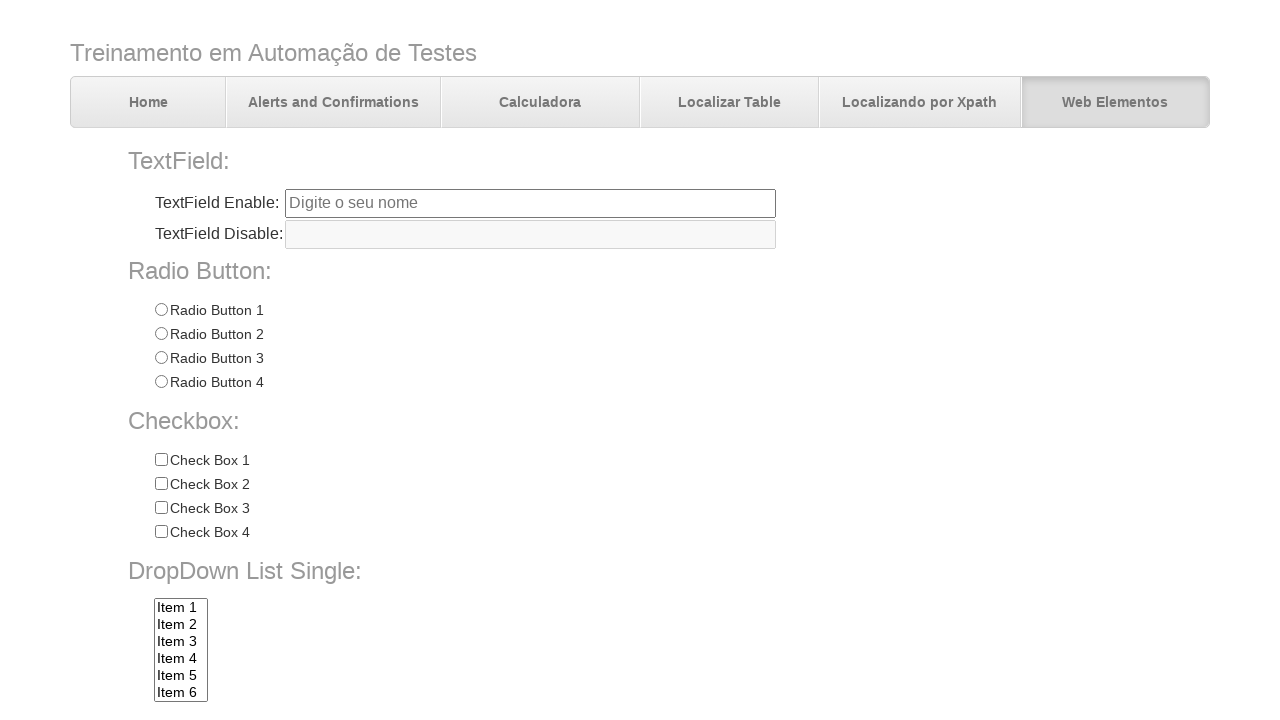

Clicked prompt button to initiate dialog flow at (375, 700) on #promptBtn
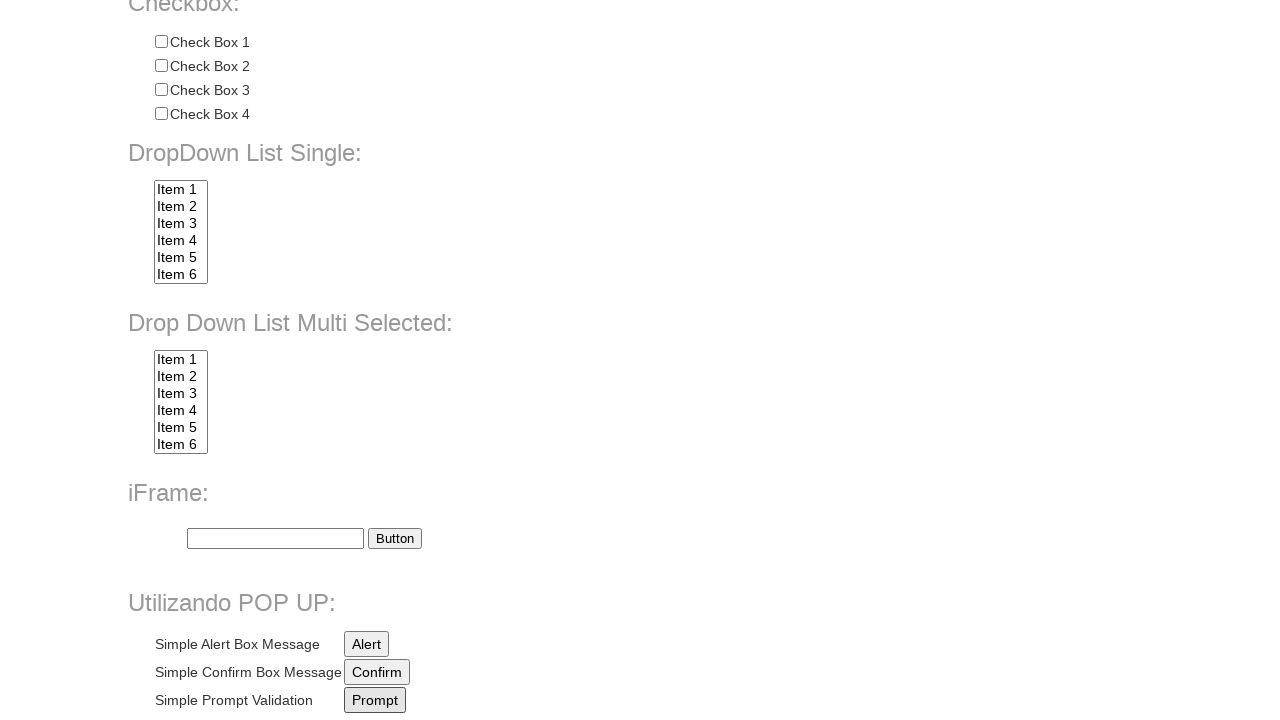

Waited for all dialogs to be processed
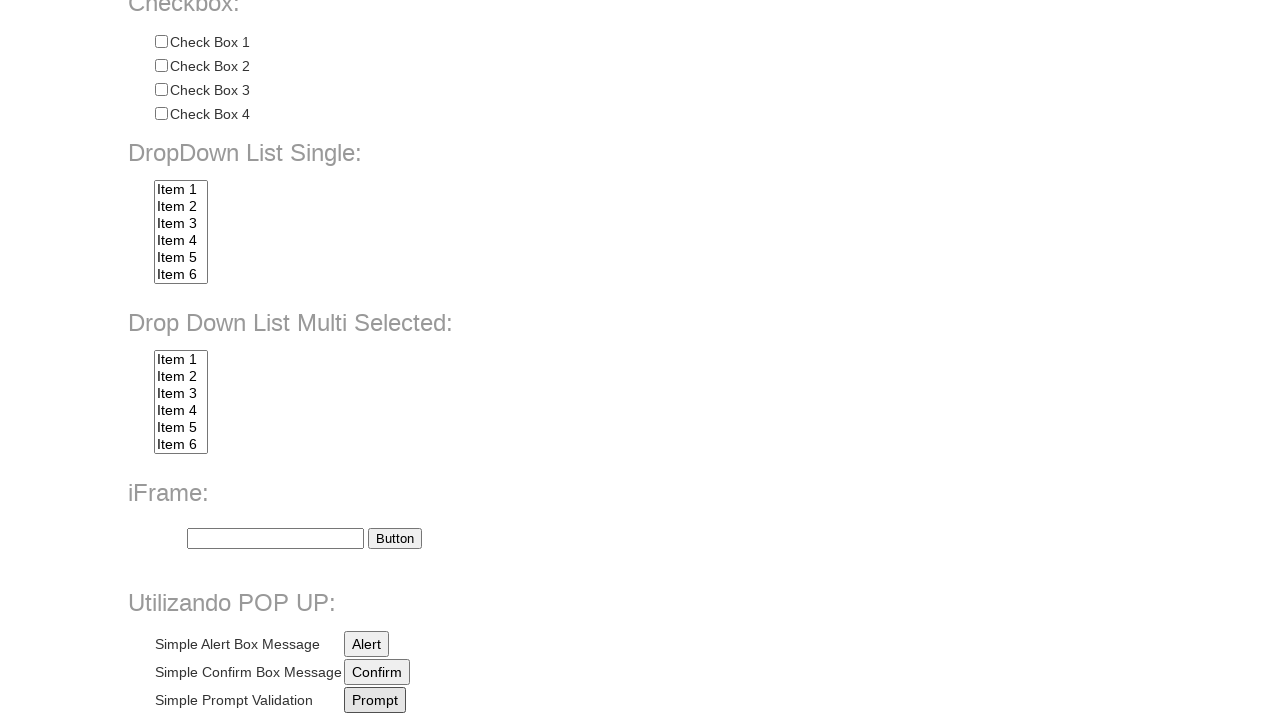

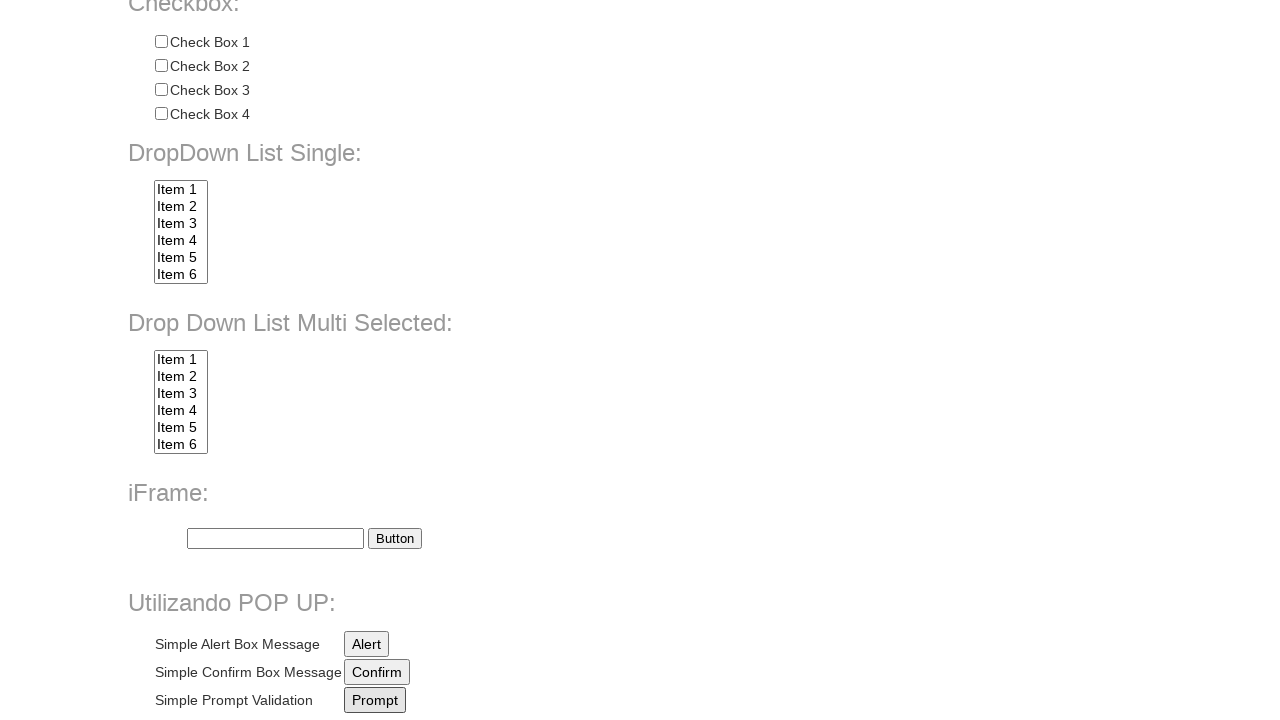